Tests a range slider by clicking and dragging it to change the value using mouse actions

Starting URL: https://www.selenium.dev/selenium/web/web-form.html

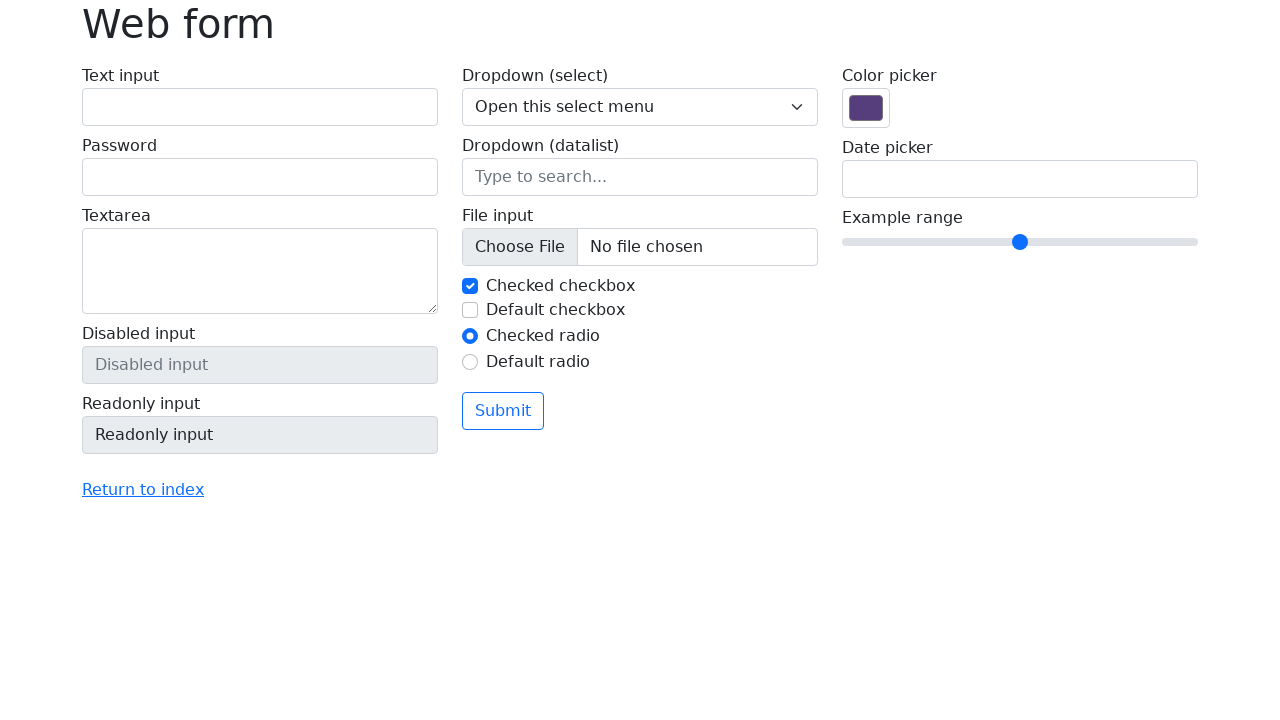

Located the range slider element
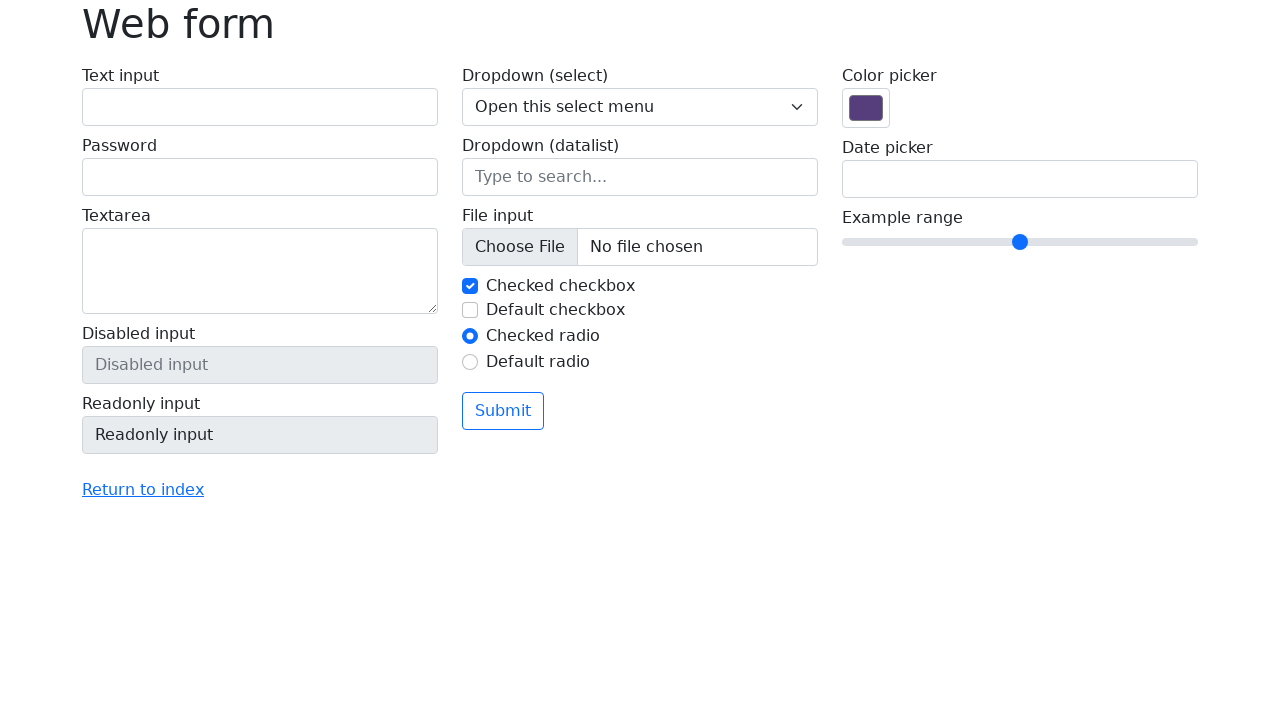

Retrieved bounding box of the range slider
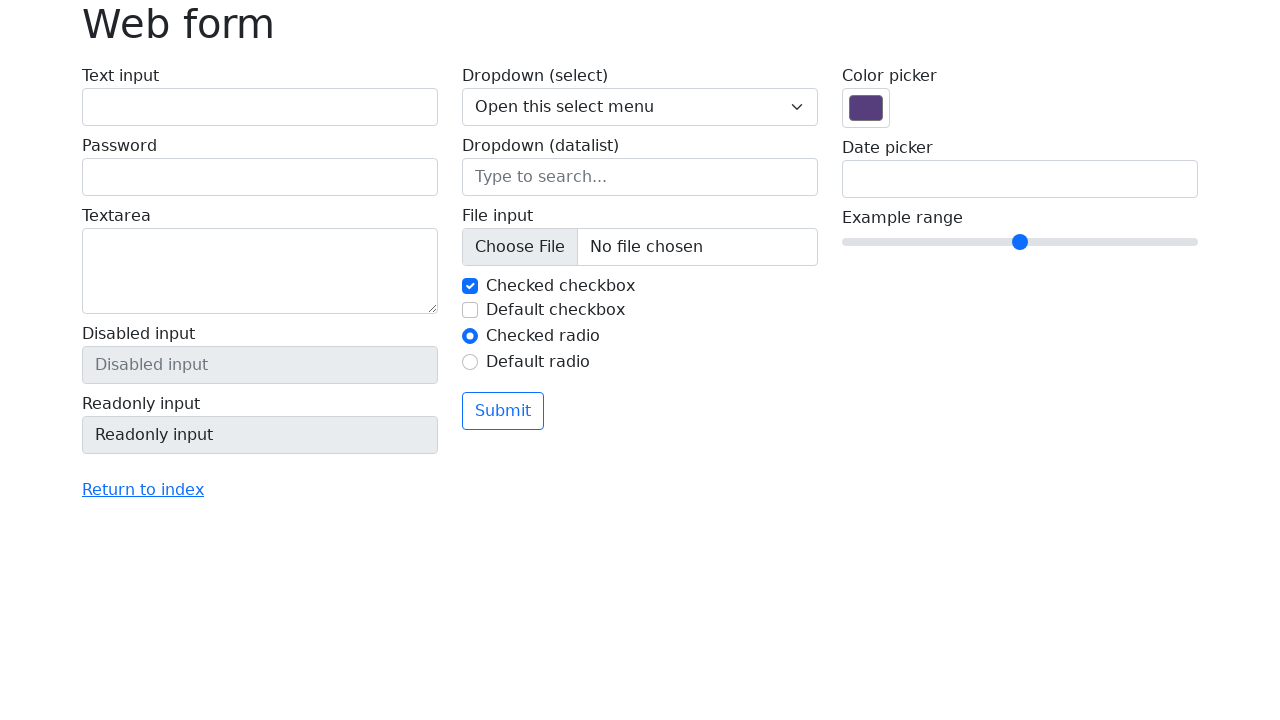

Moved mouse to center of the range slider at (1020, 242)
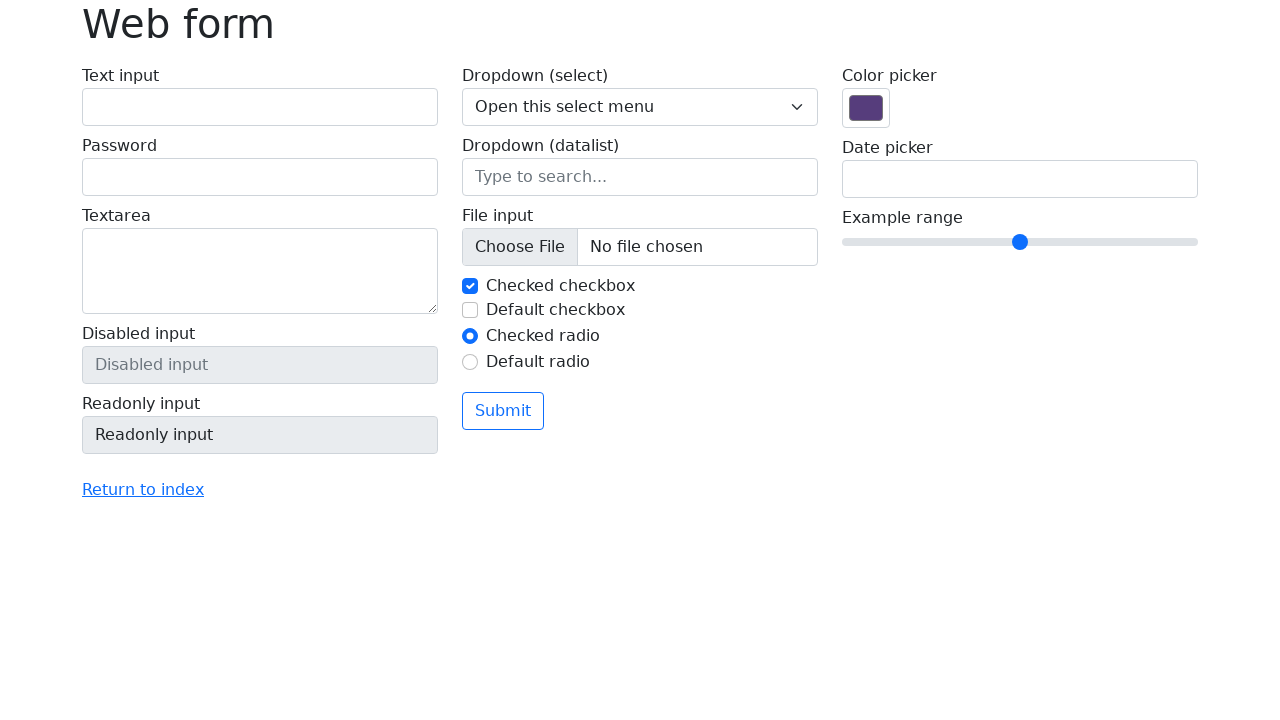

Pressed down mouse button on the slider at (1020, 242)
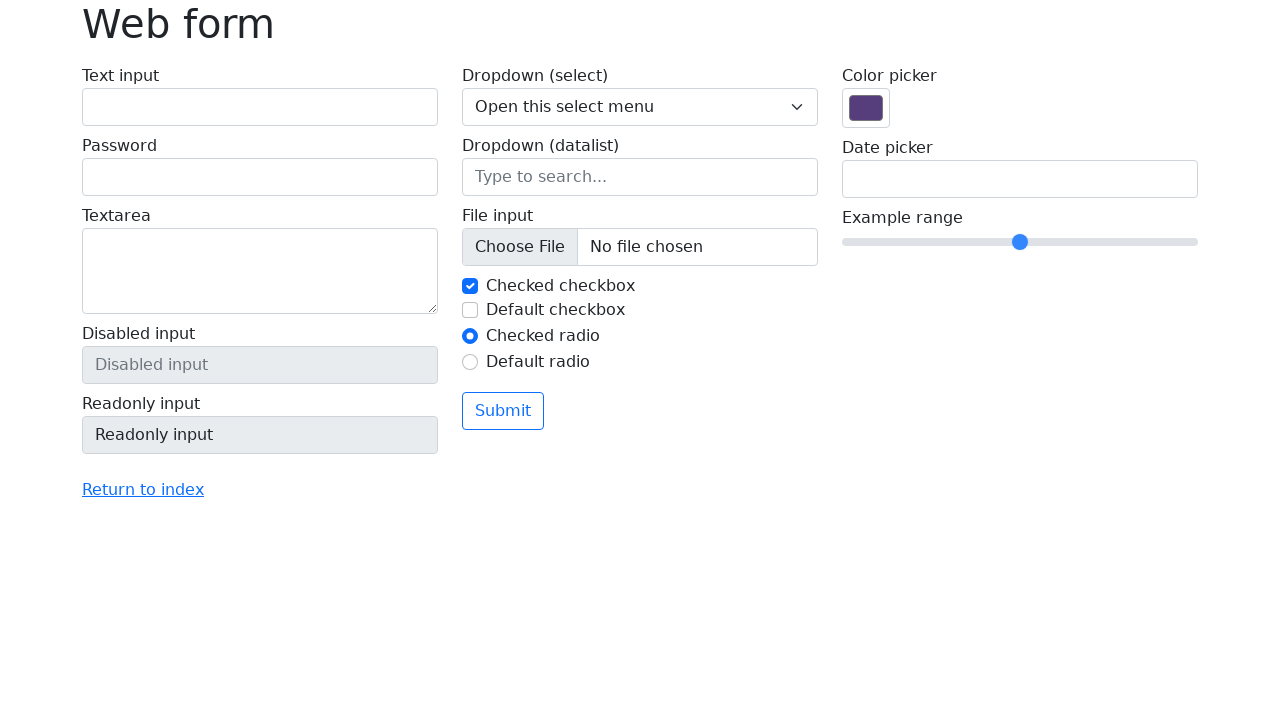

Dragged slider 50 pixels to the right at (1070, 242)
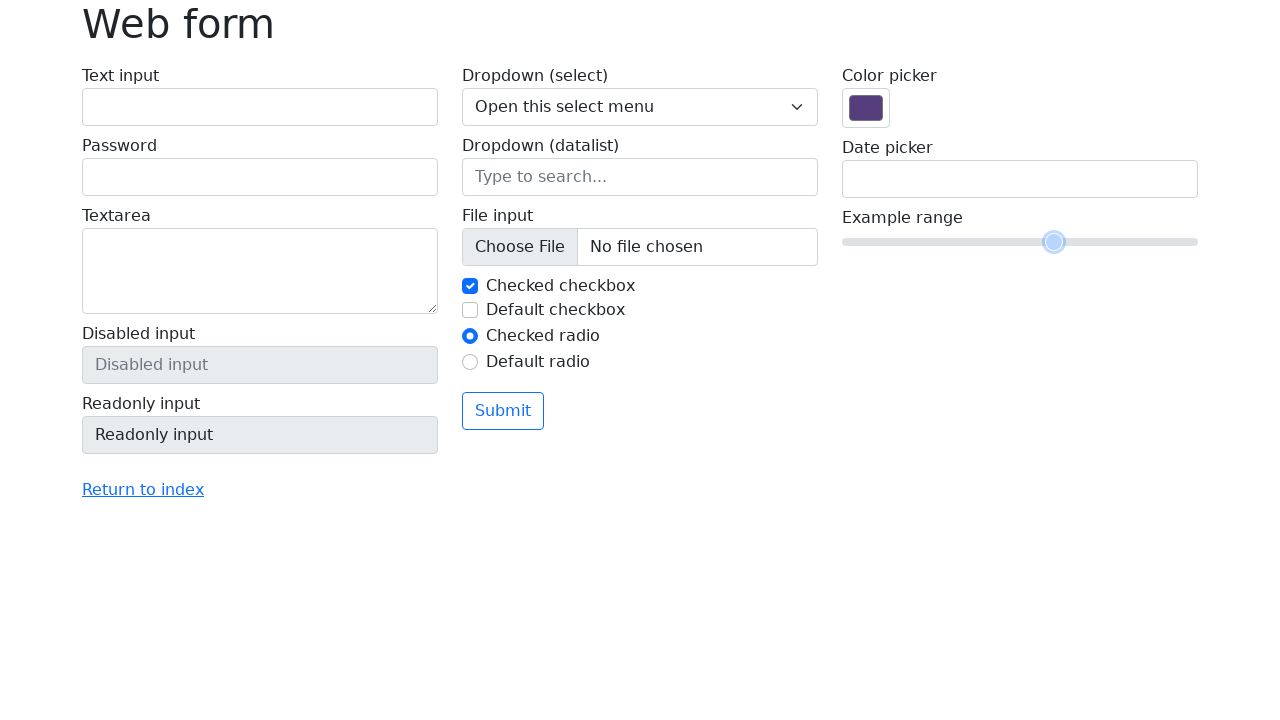

Released mouse button to complete slider drag action at (1070, 242)
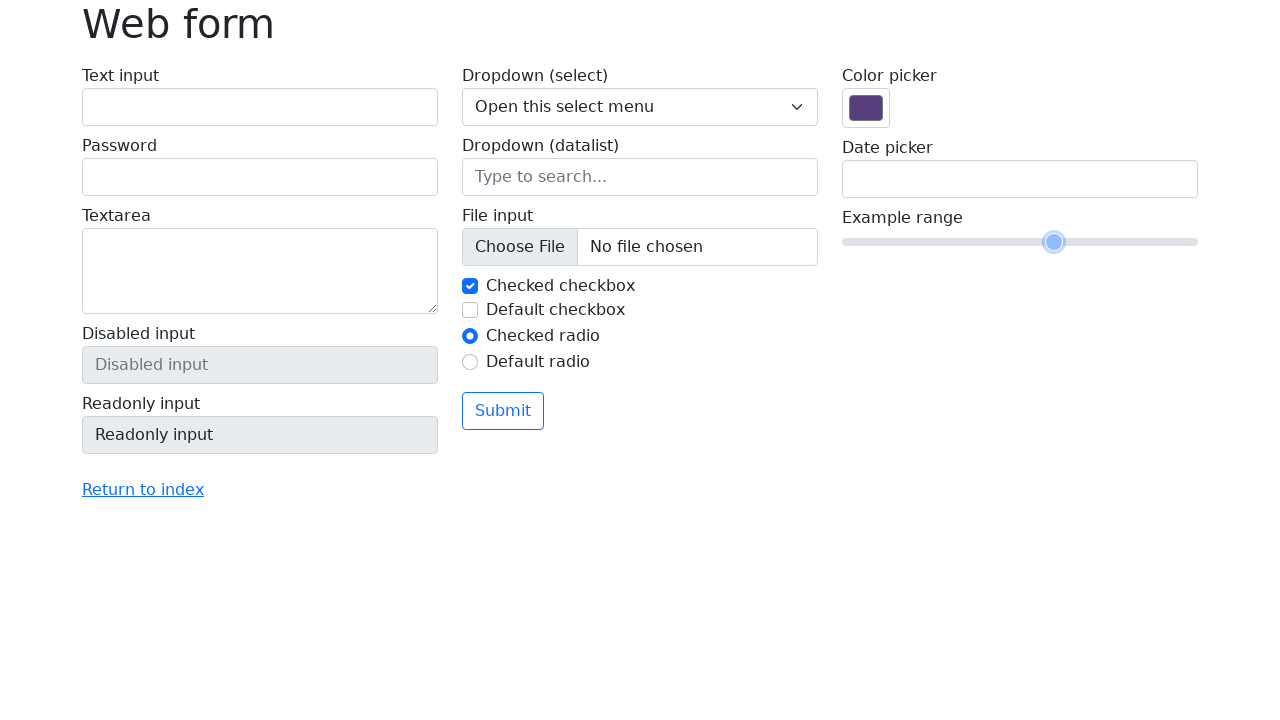

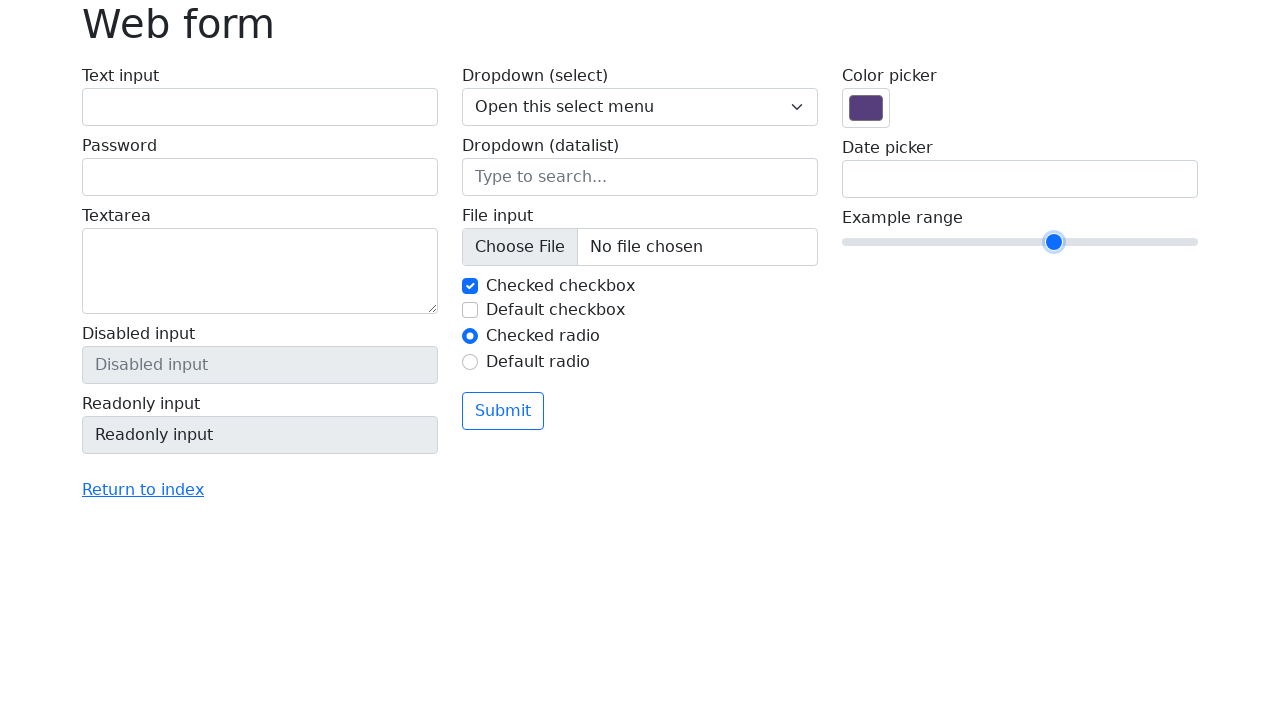